Tests that browser back button works correctly with filter navigation

Starting URL: https://demo.playwright.dev/todomvc

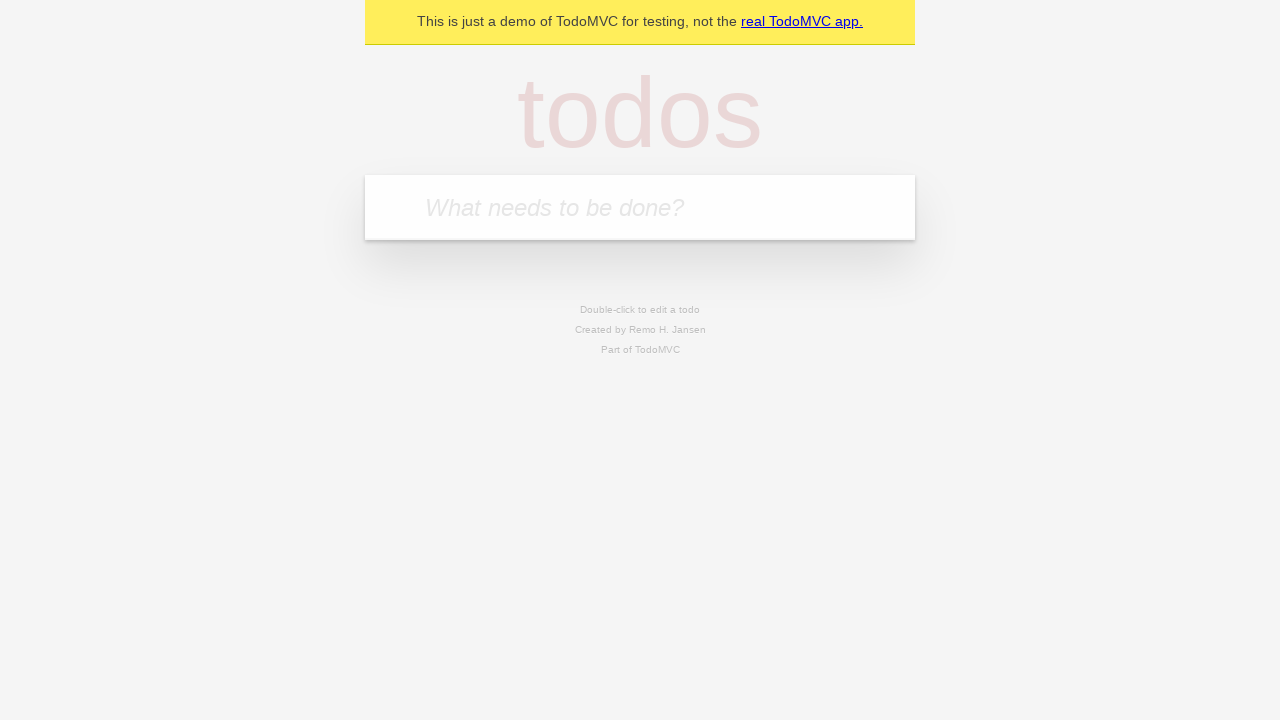

Filled todo input with 'buy some cheese' on internal:attr=[placeholder="What needs to be done?"i]
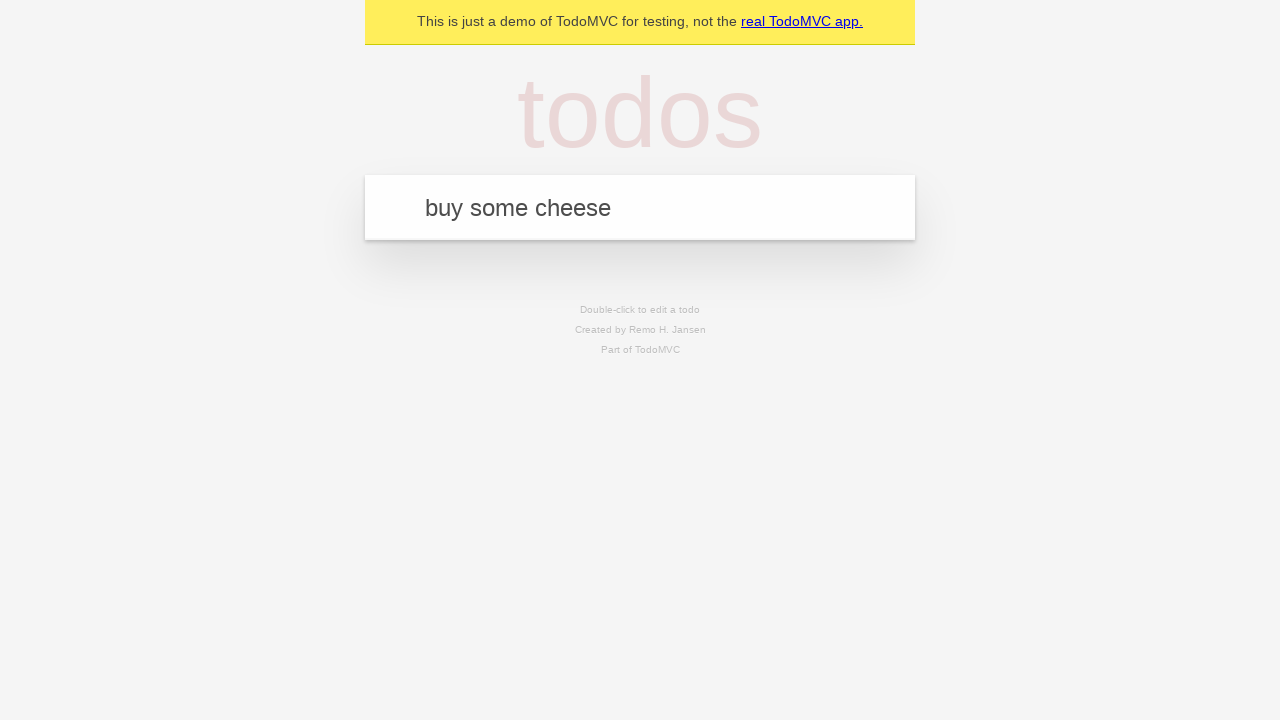

Pressed Enter to add first todo on internal:attr=[placeholder="What needs to be done?"i]
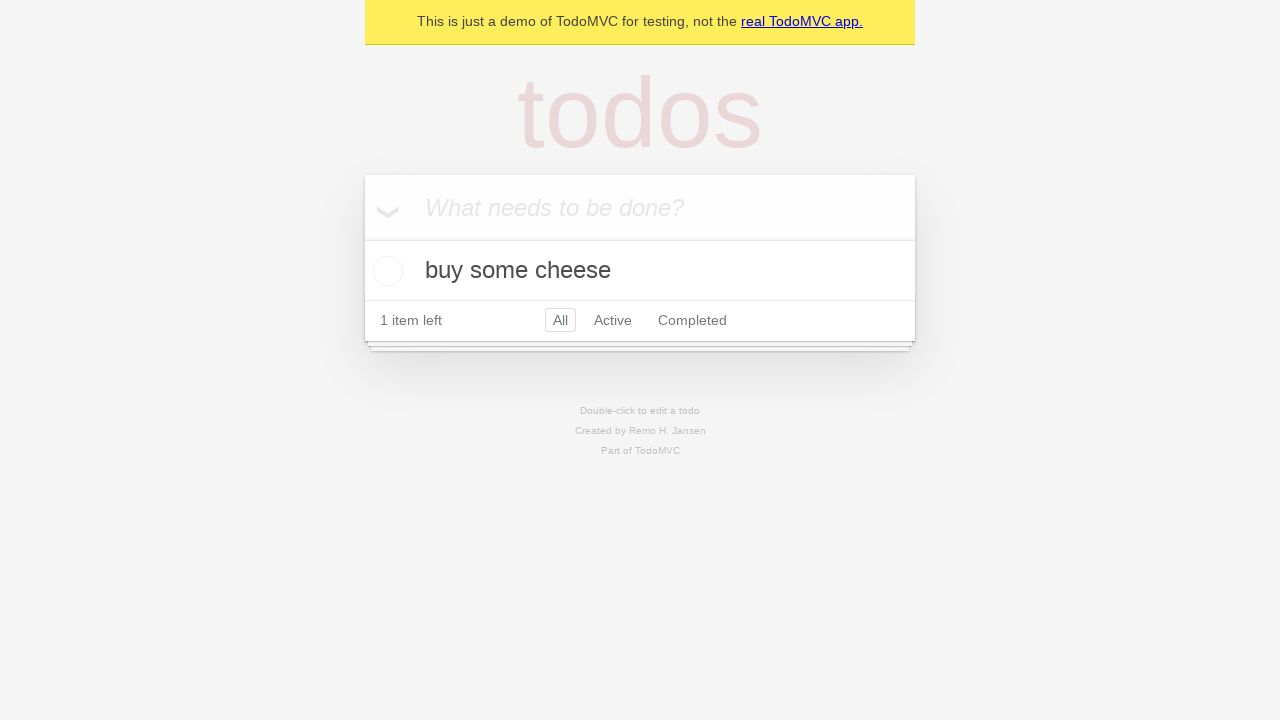

Filled todo input with 'feed the cat' on internal:attr=[placeholder="What needs to be done?"i]
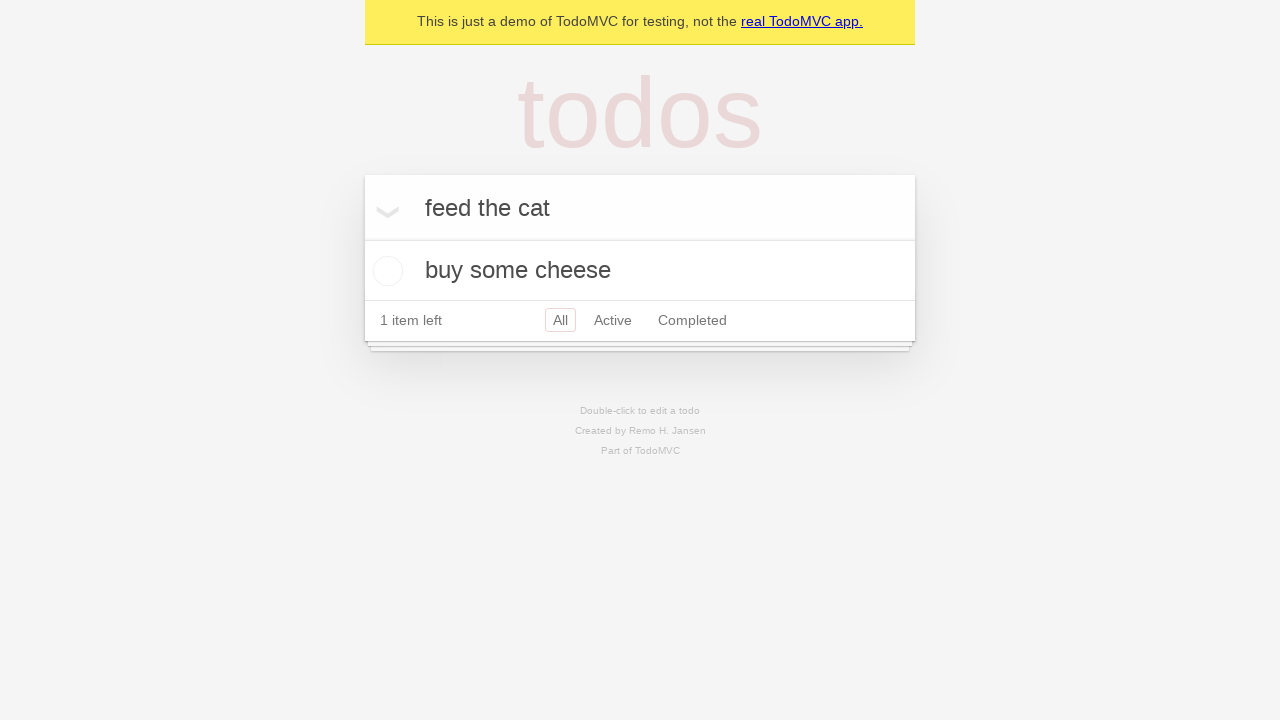

Pressed Enter to add second todo on internal:attr=[placeholder="What needs to be done?"i]
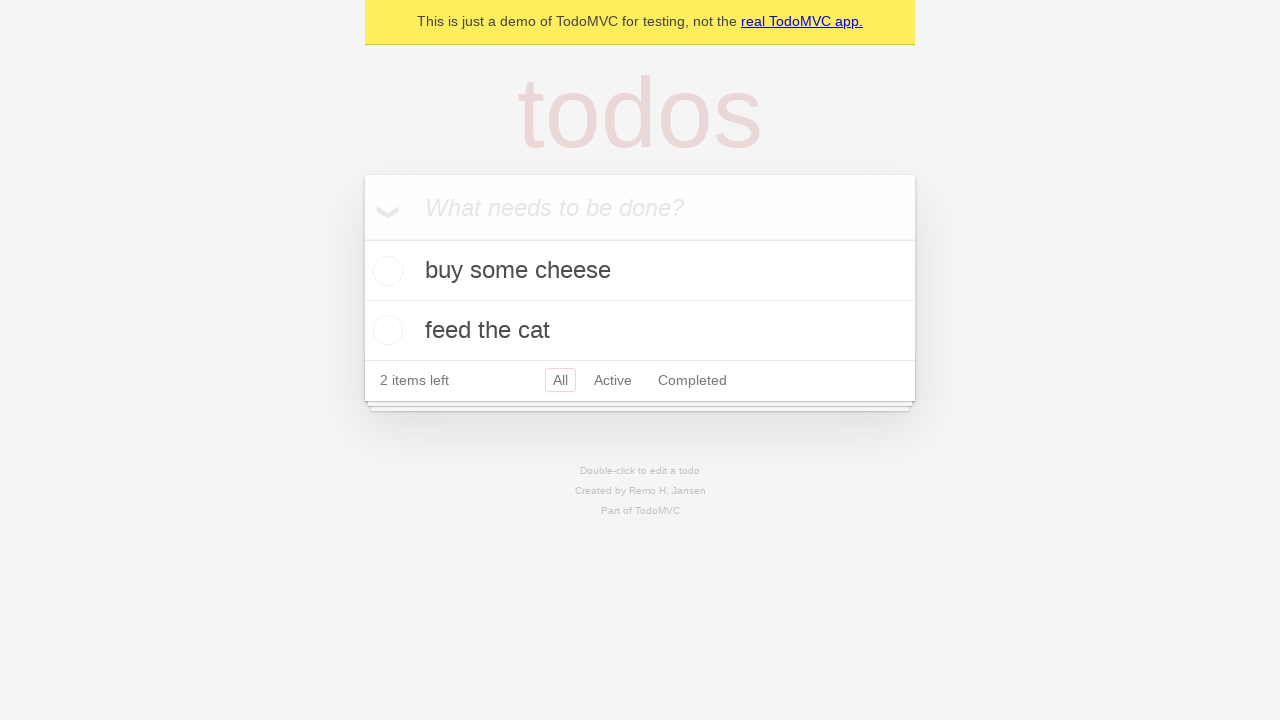

Filled todo input with 'book a doctors appointment' on internal:attr=[placeholder="What needs to be done?"i]
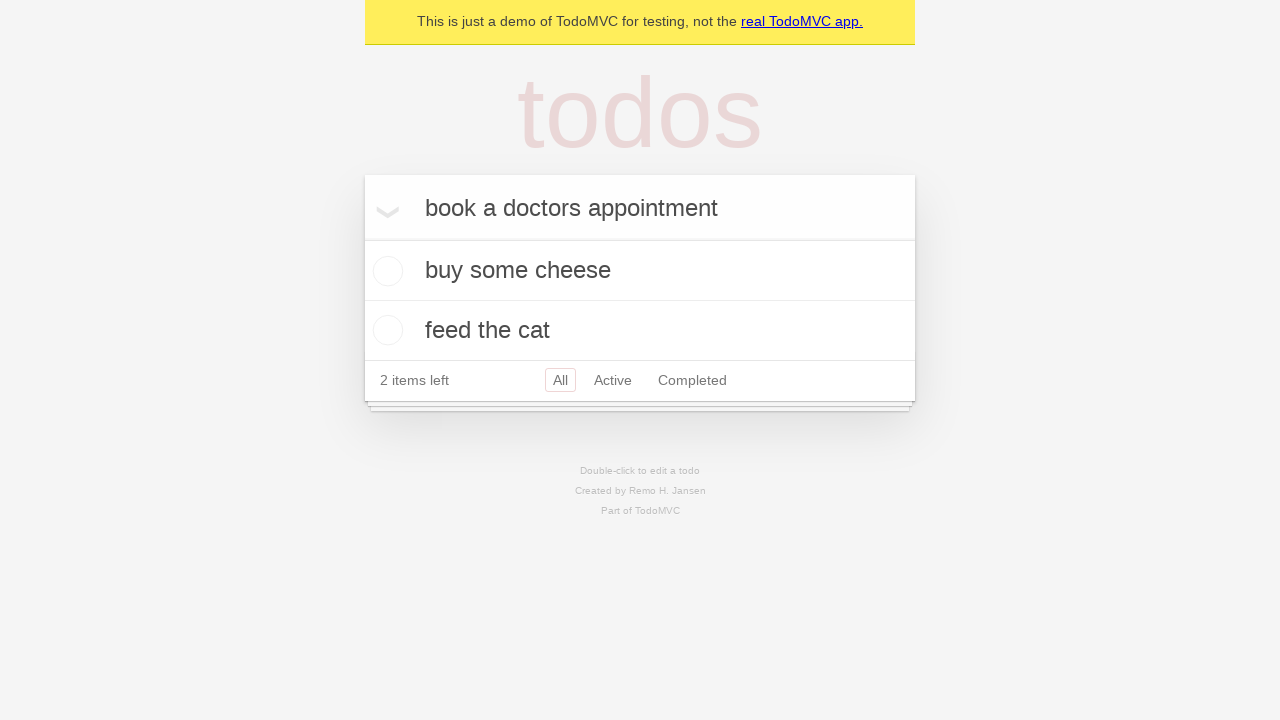

Pressed Enter to add third todo on internal:attr=[placeholder="What needs to be done?"i]
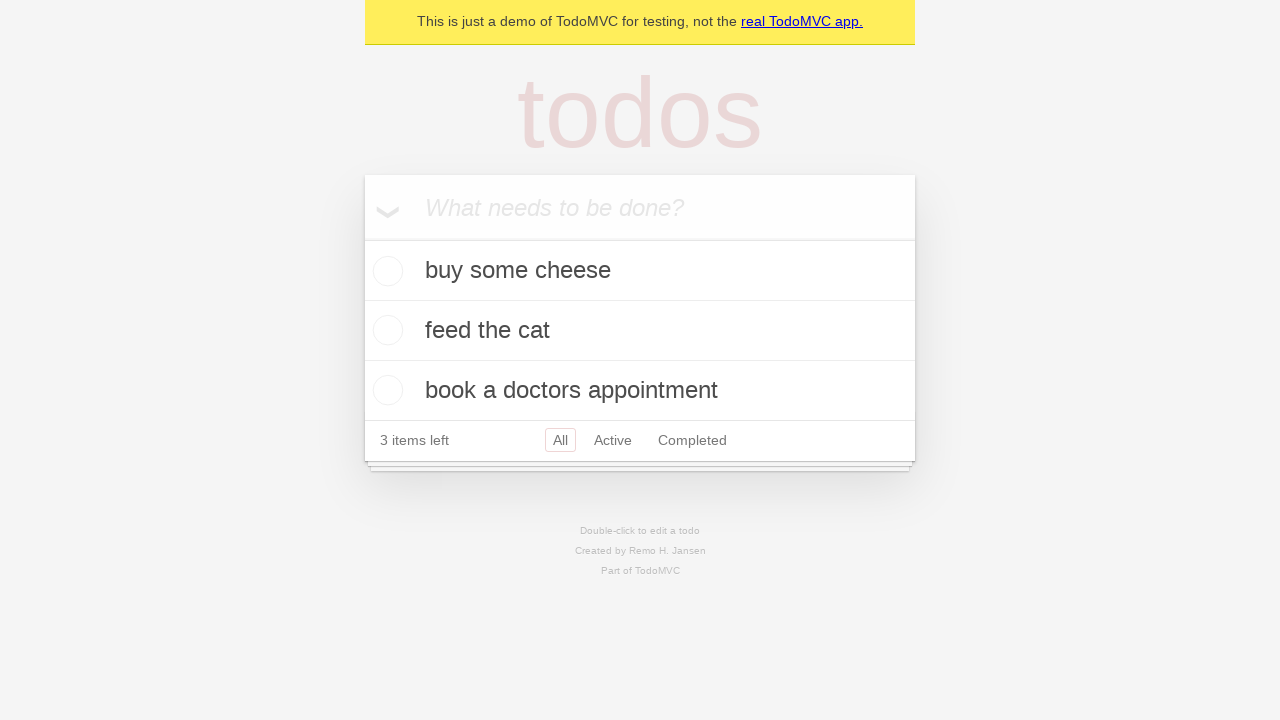

Checked the second todo item as complete at (385, 330) on [data-testid='todo-item'] >> nth=1 >> internal:role=checkbox
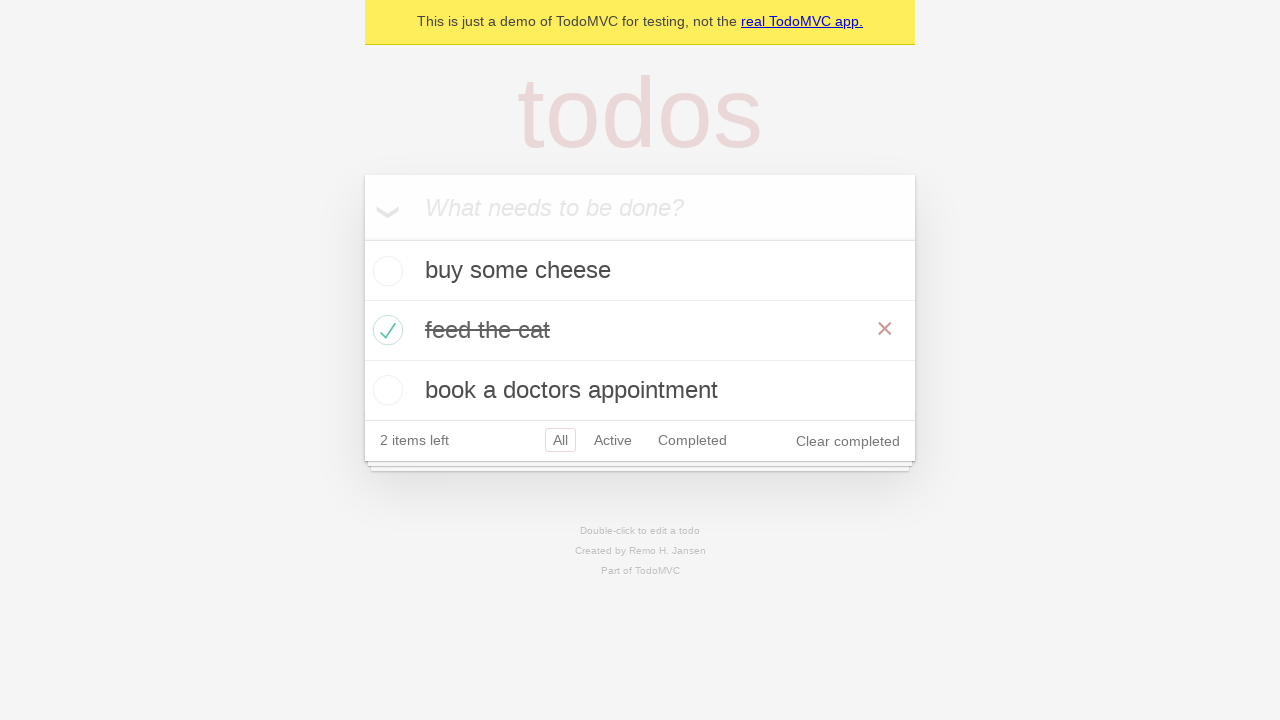

Clicked 'All' filter link at (560, 440) on internal:role=link[name="All"i]
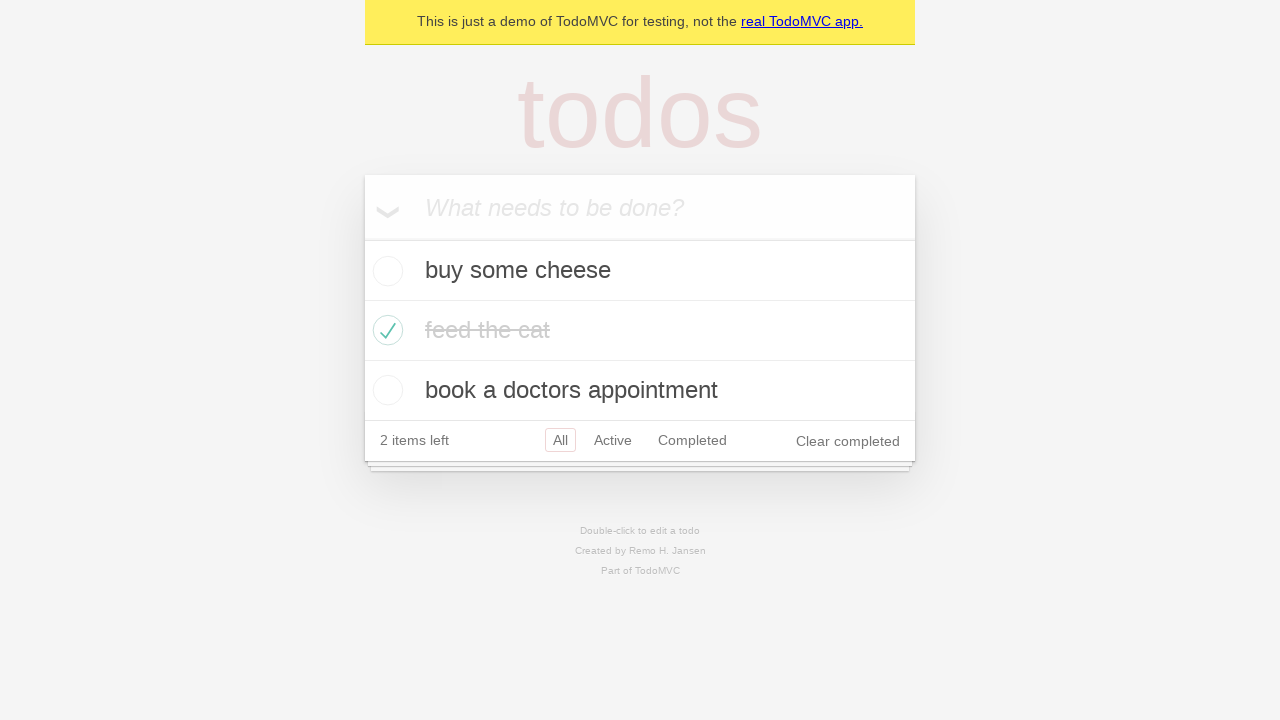

Clicked 'Active' filter link at (613, 440) on internal:role=link[name="Active"i]
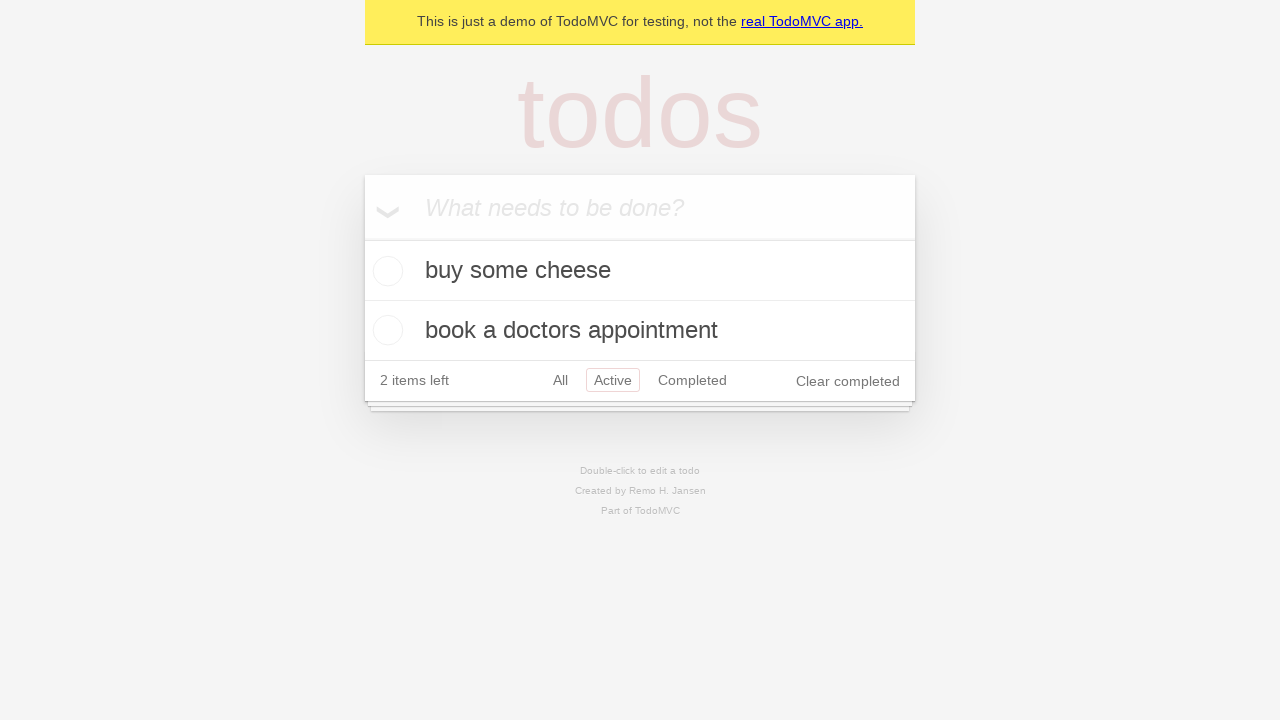

Clicked 'Completed' filter link at (692, 380) on internal:role=link[name="Completed"i]
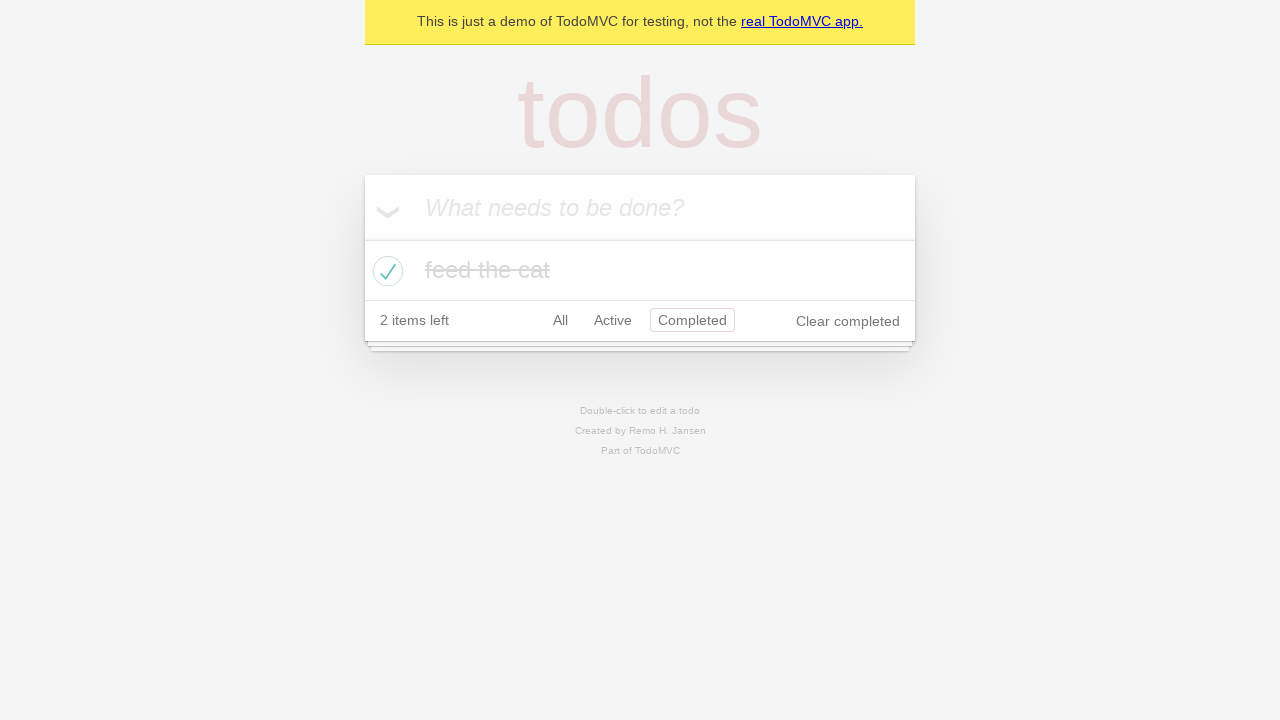

Clicked browser back button from Completed filter
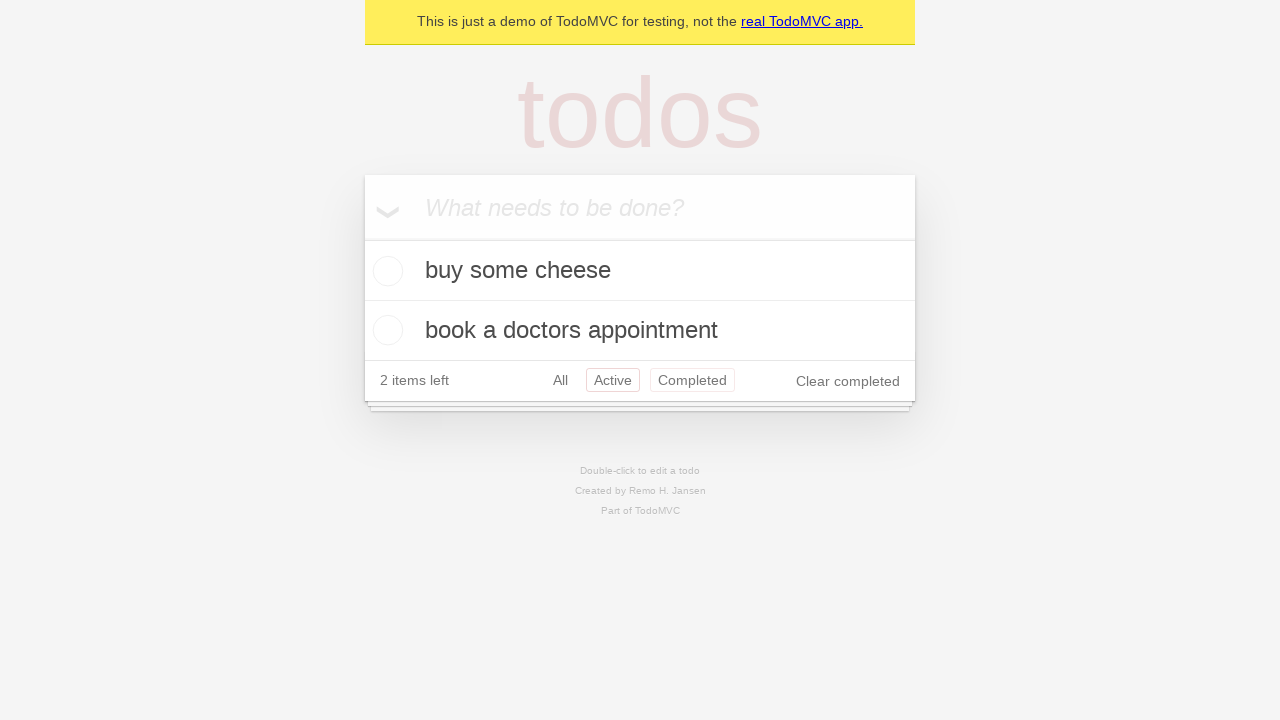

Clicked browser back button from Active filter
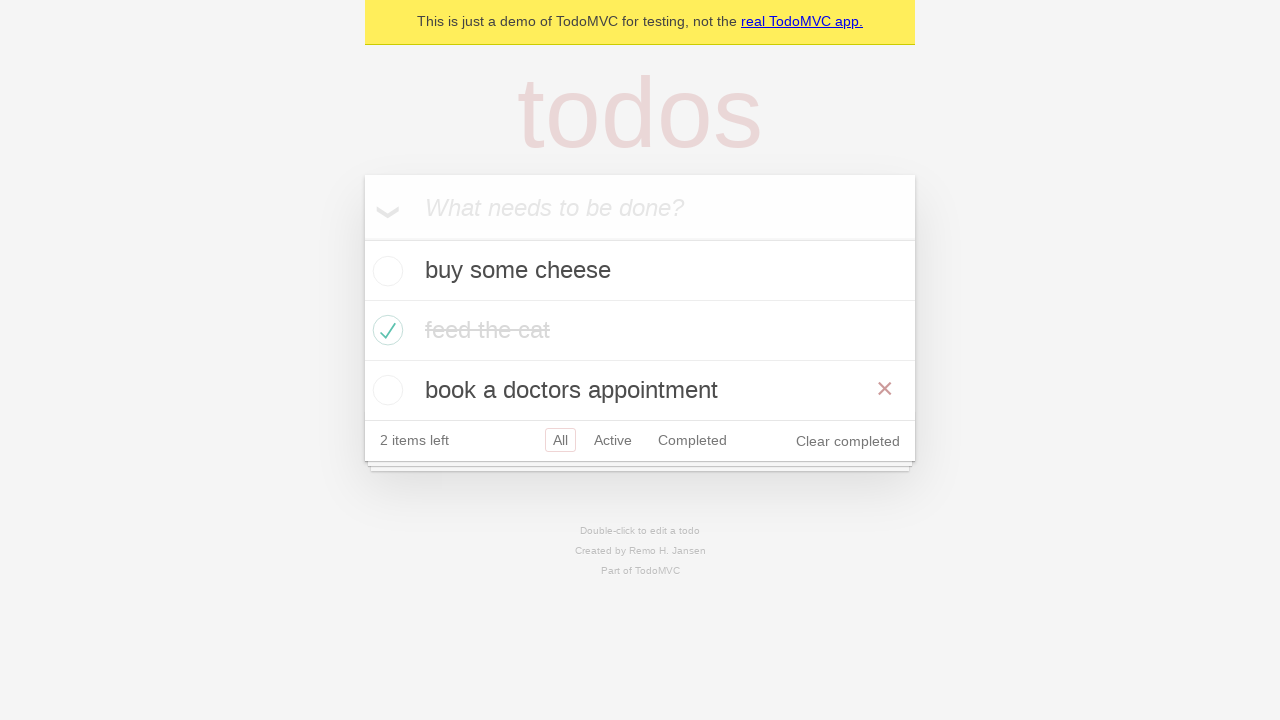

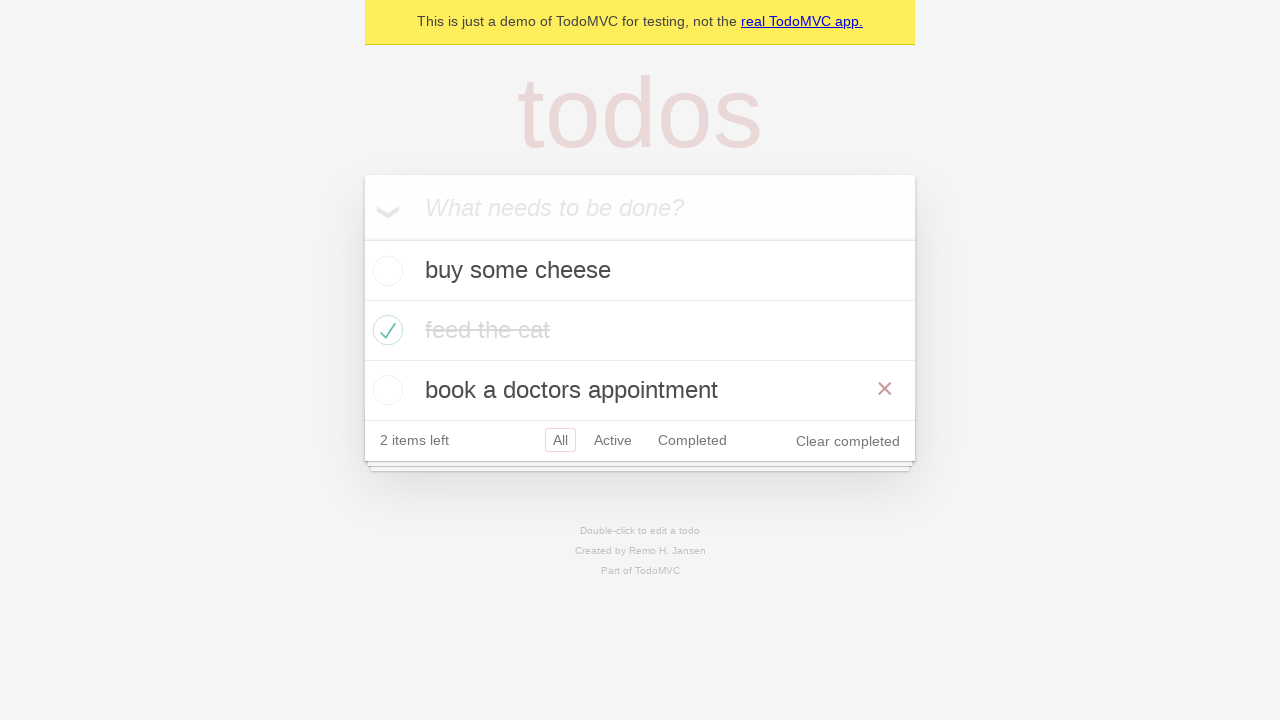